Tests search functionality on help.fyi.me by searching for "AI" and verifying search results are displayed

Starting URL: https://help.fyi.me/

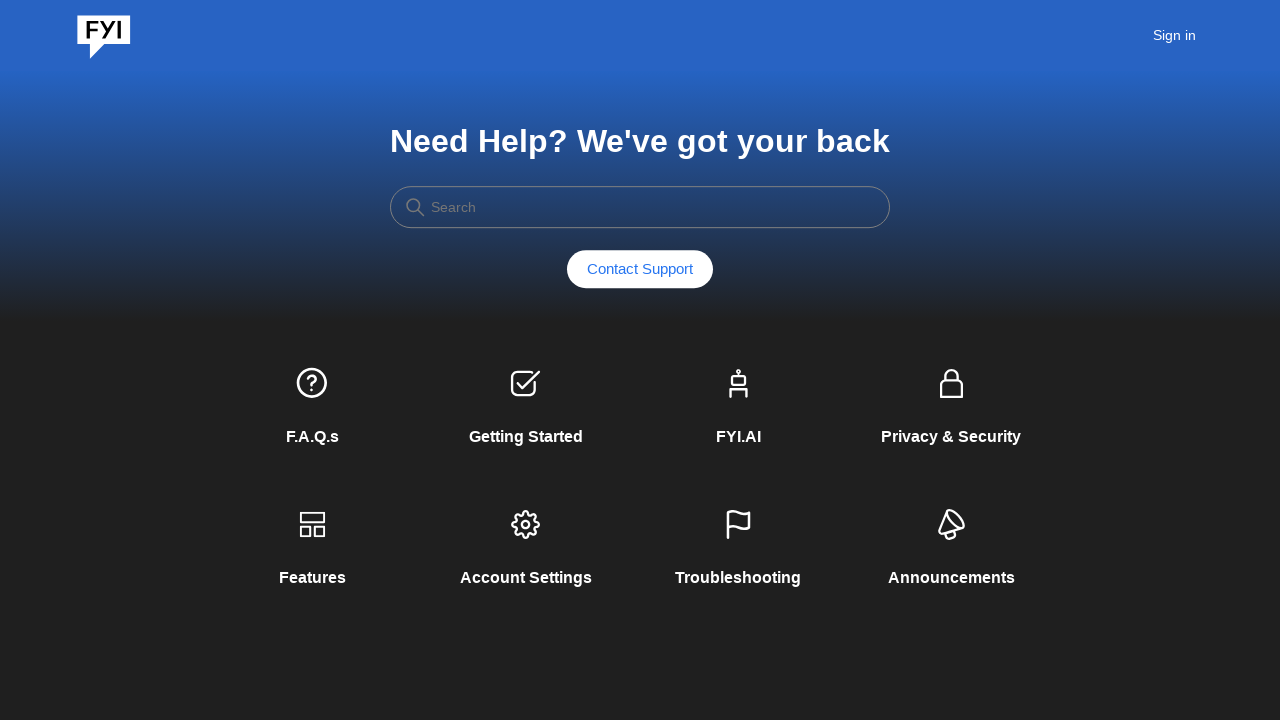

Filled search box with 'AI' on input[name='query']
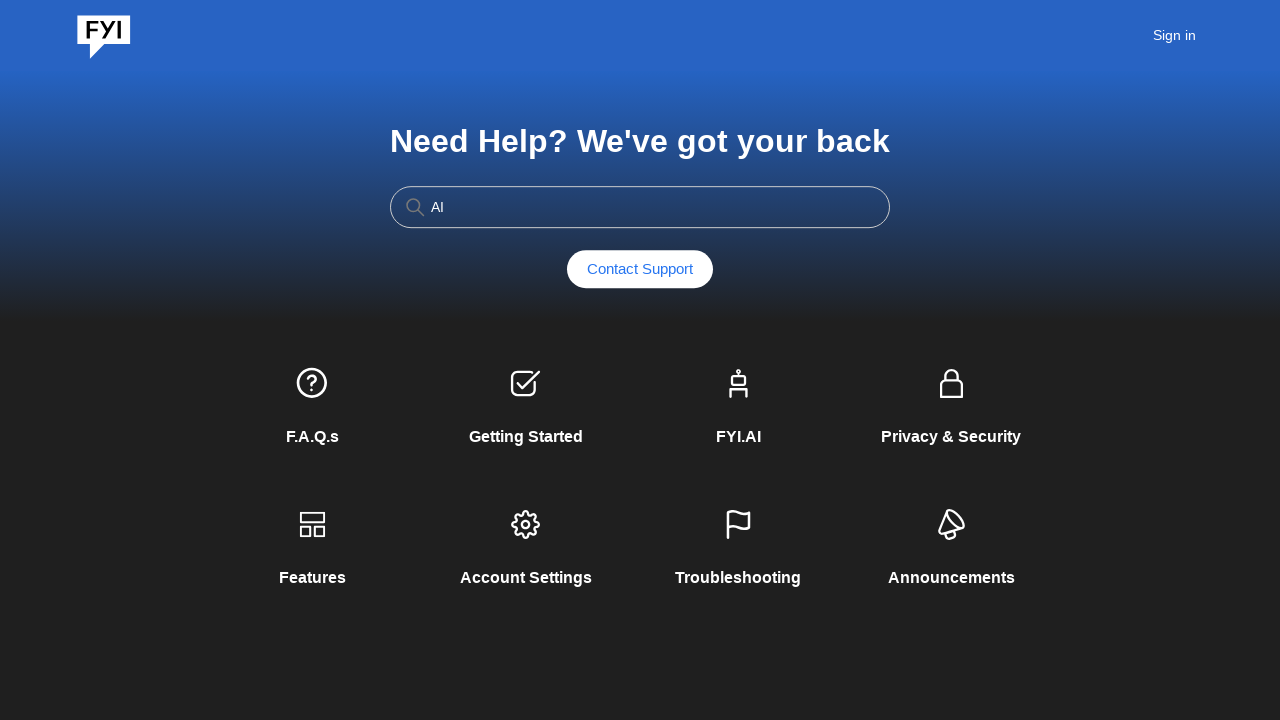

Pressed Enter to submit search query on input[name='query']
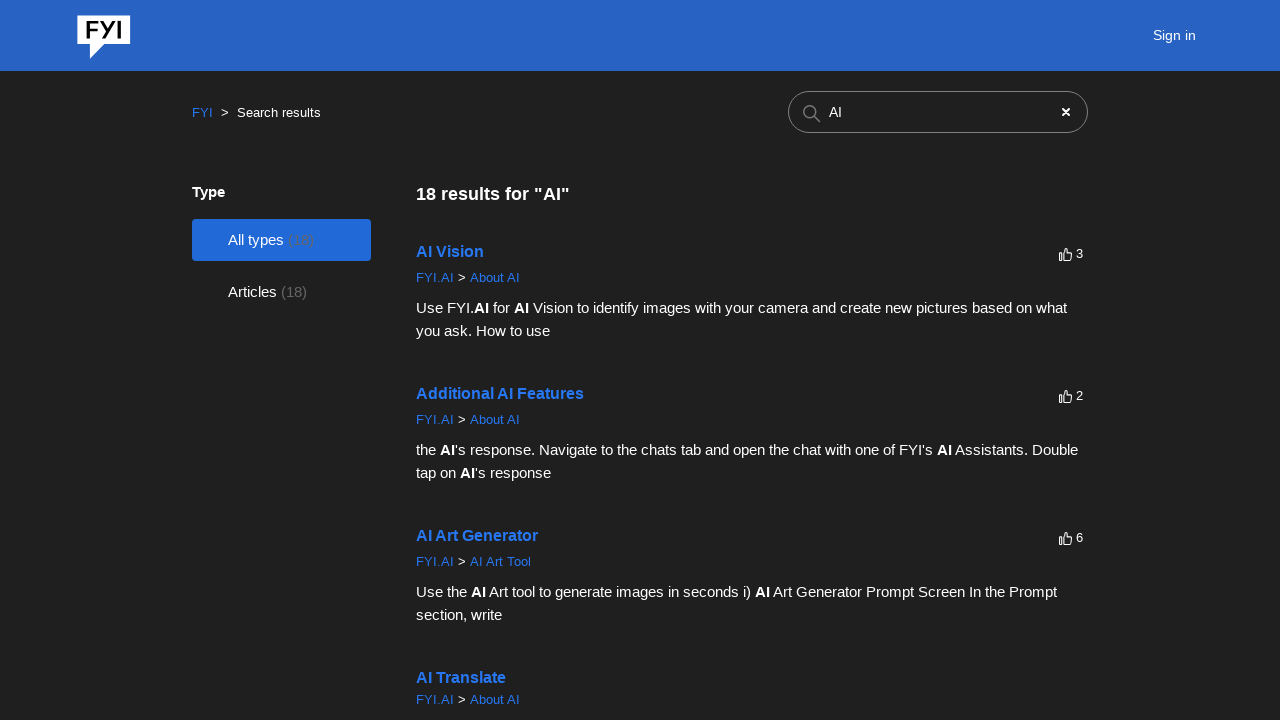

Search results page loaded with heading element visible
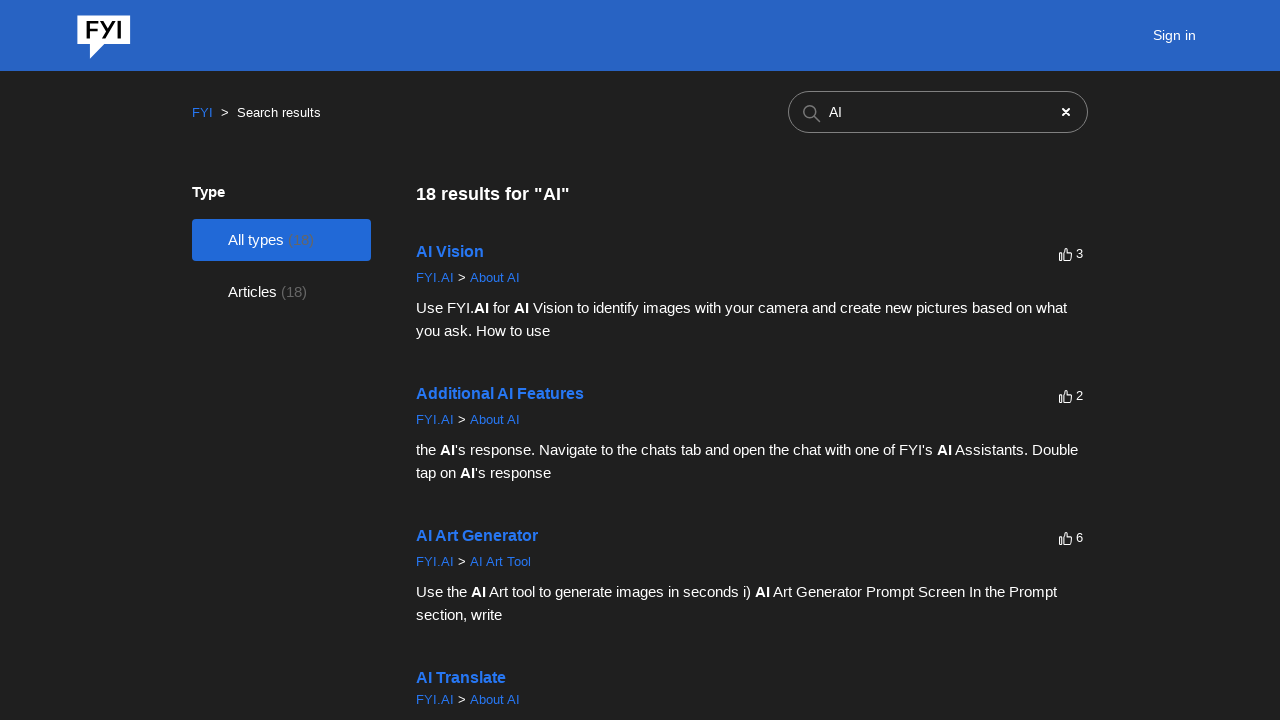

Retrieved search results heading text
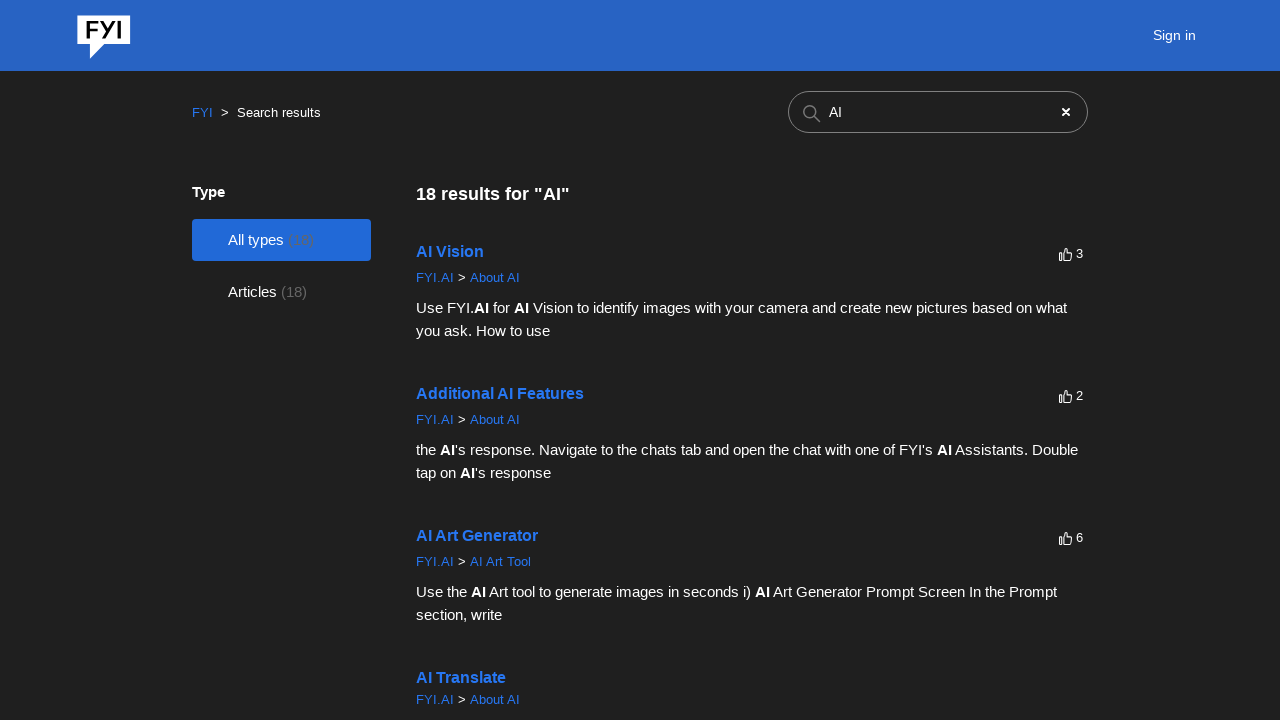

Verified search results heading contains 'results for' or 'AI'
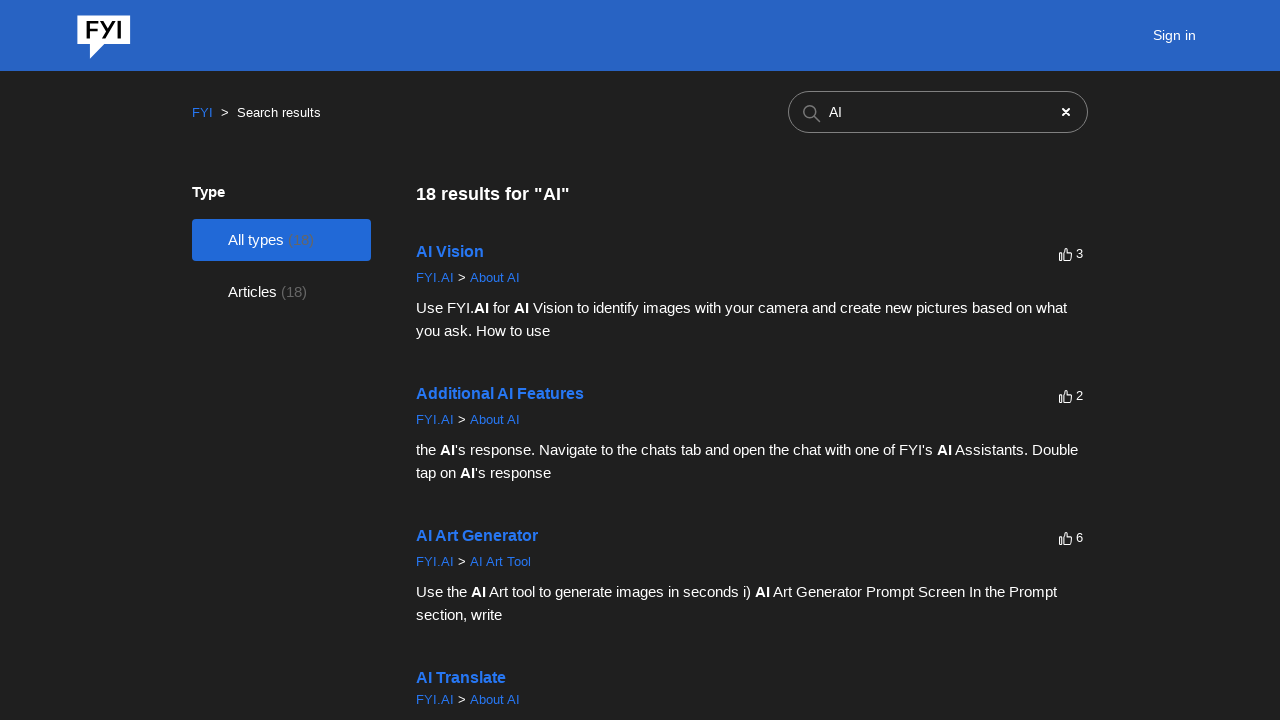

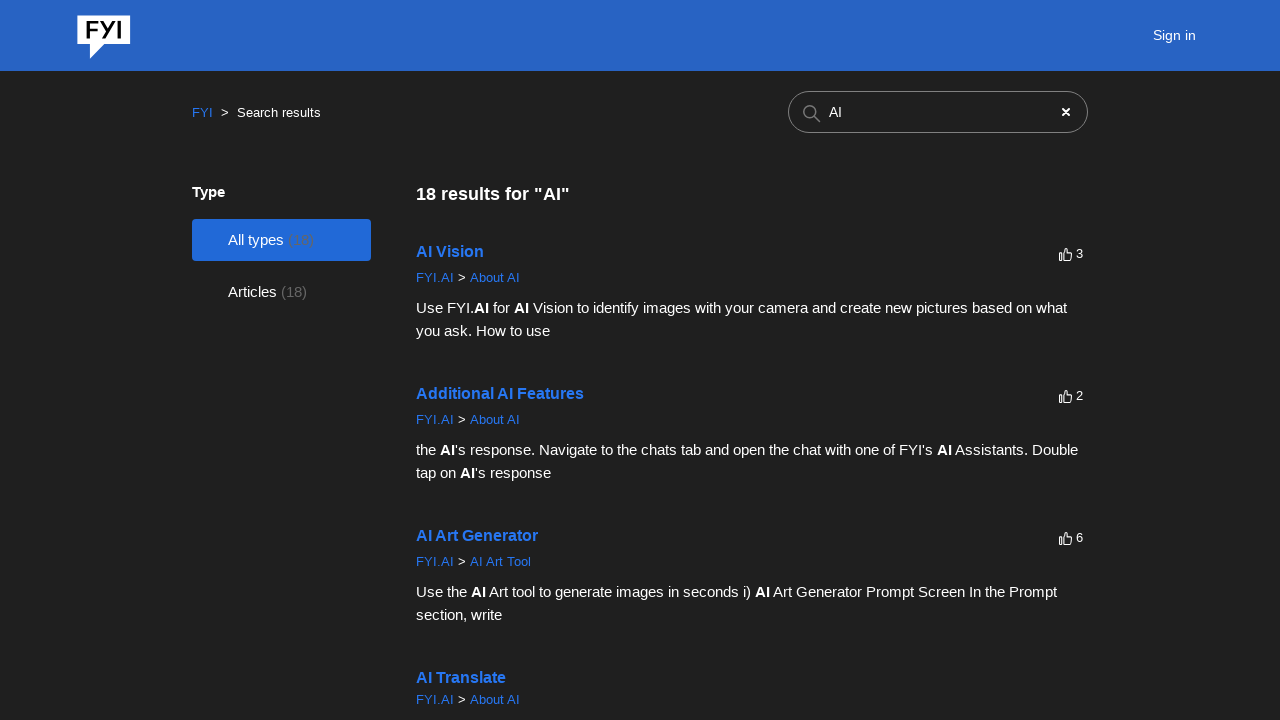